Tests the FAQ accordion section on a scooter rental website by clicking each of the 8 accordion headers and verifying that the correct answer text is displayed for each question.

Starting URL: https://qa-scooter.praktikum-services.ru/

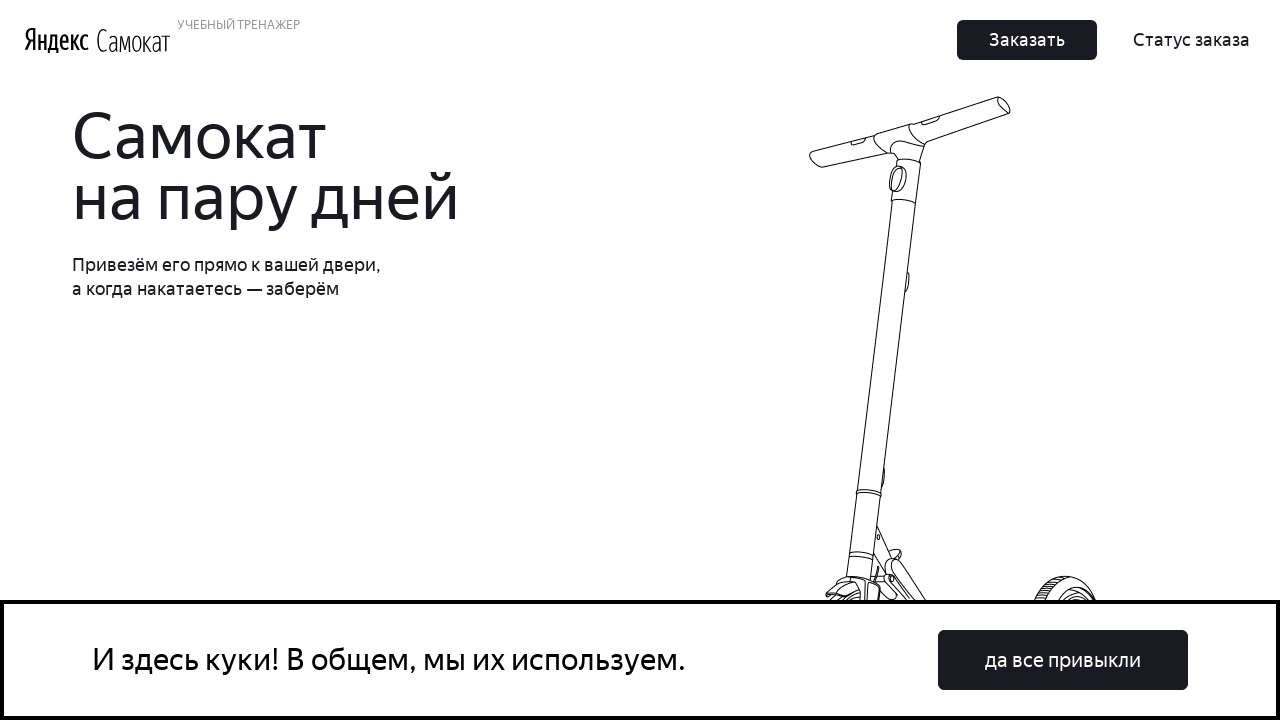

Page loaded (domcontentloaded state)
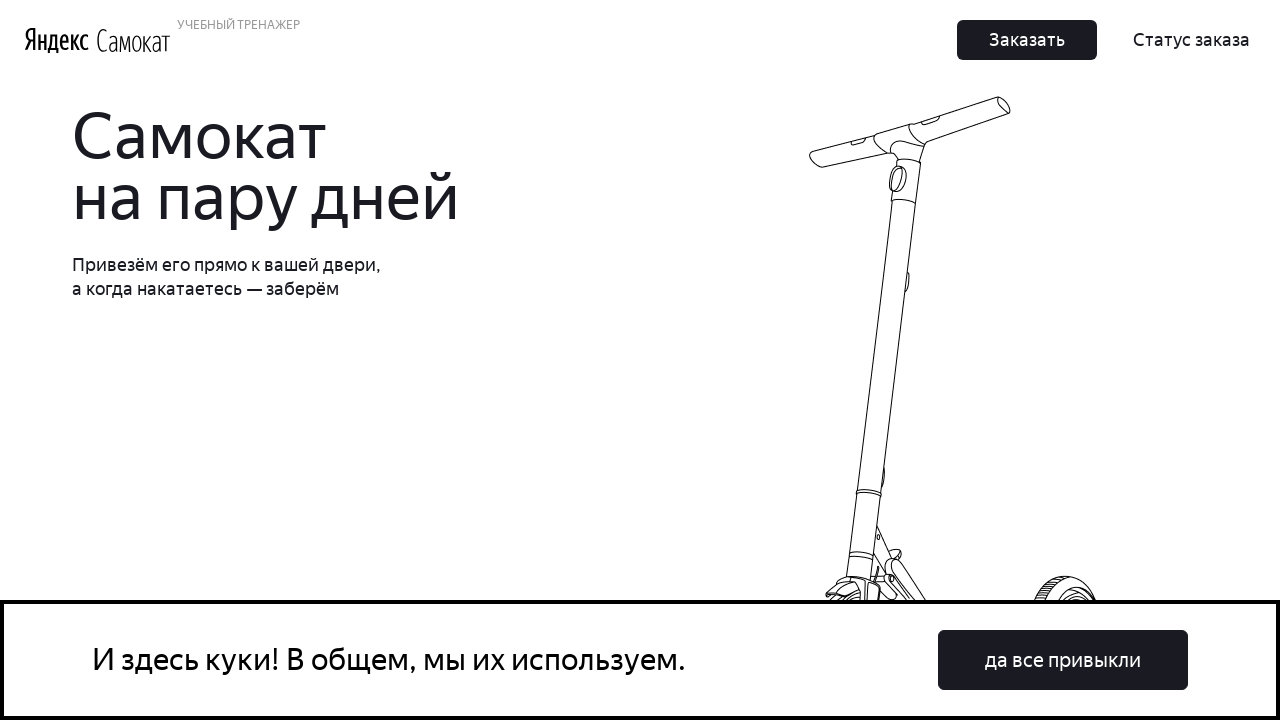

Scrolled to FAQ accordion section
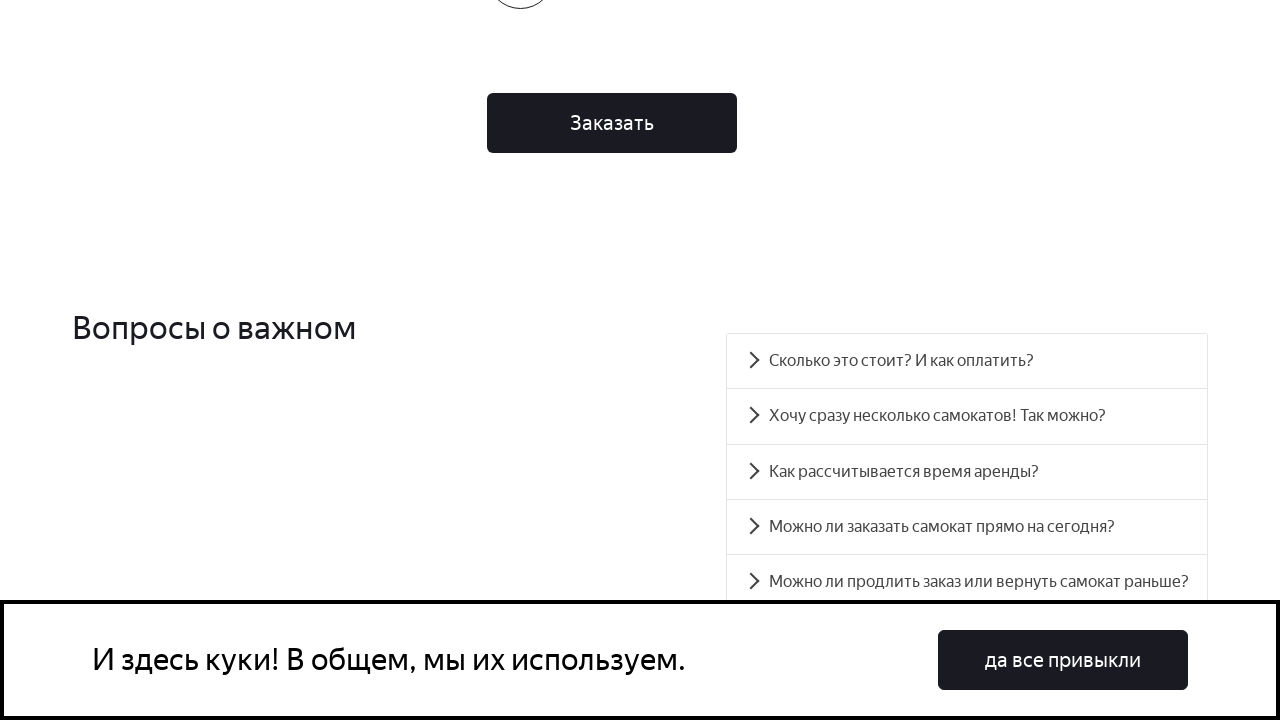

Clicked accordion heading: //div[@id='accordion__heading-0'] at (967, 361) on //div[@id='accordion__heading-0']
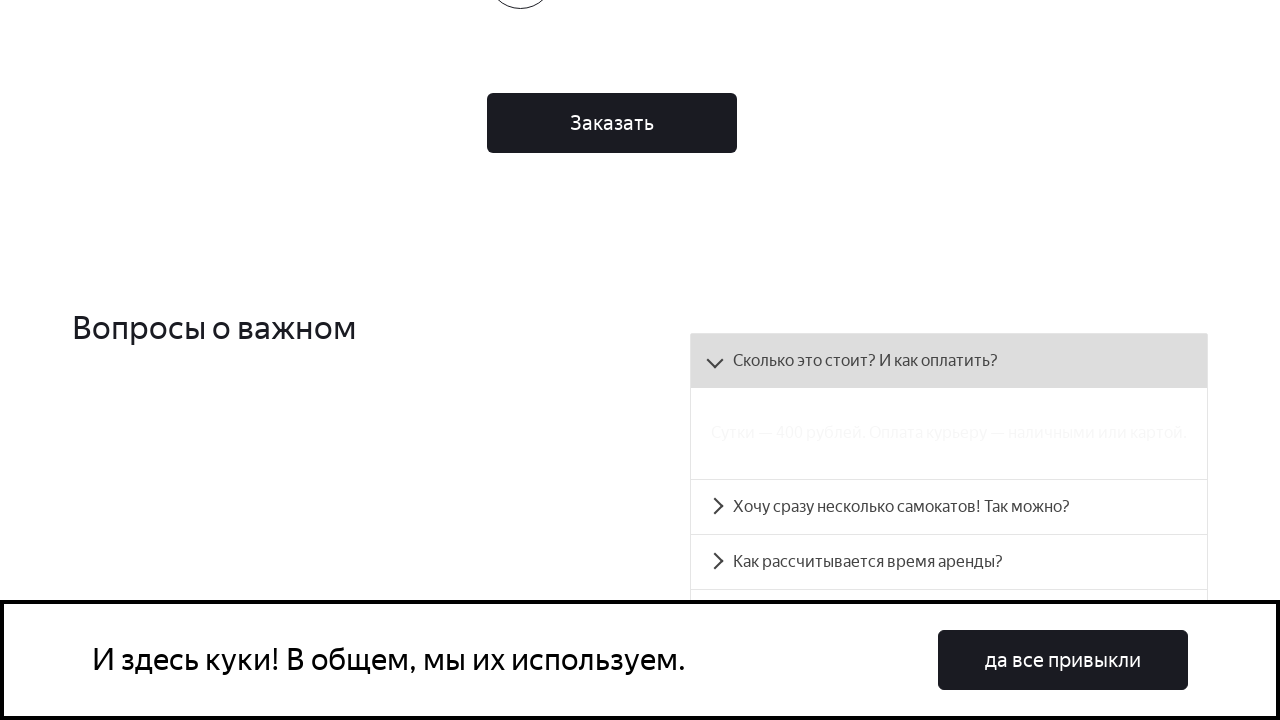

Waited 500ms for accordion panel to expand
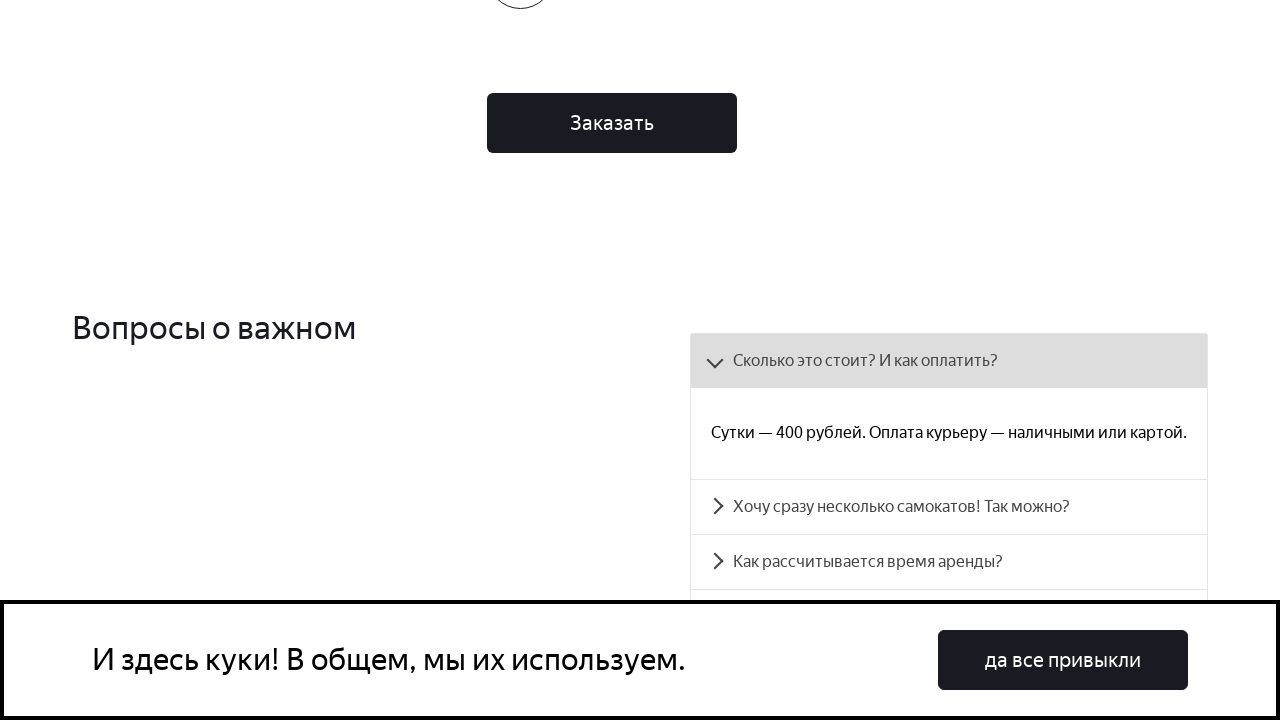

Verified accordion panel is visible: //div[@id='accordion__panel-0']
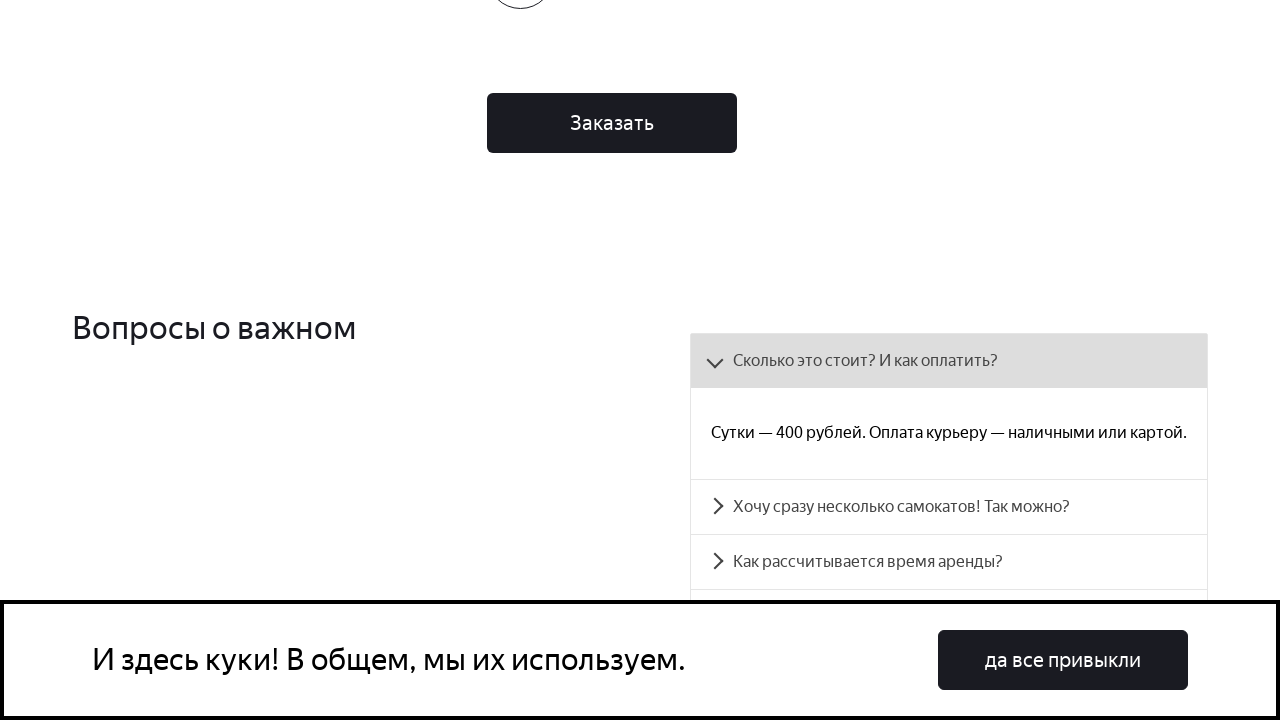

Clicked accordion heading: //div[@id='accordion__heading-1'] at (949, 507) on //div[@id='accordion__heading-1']
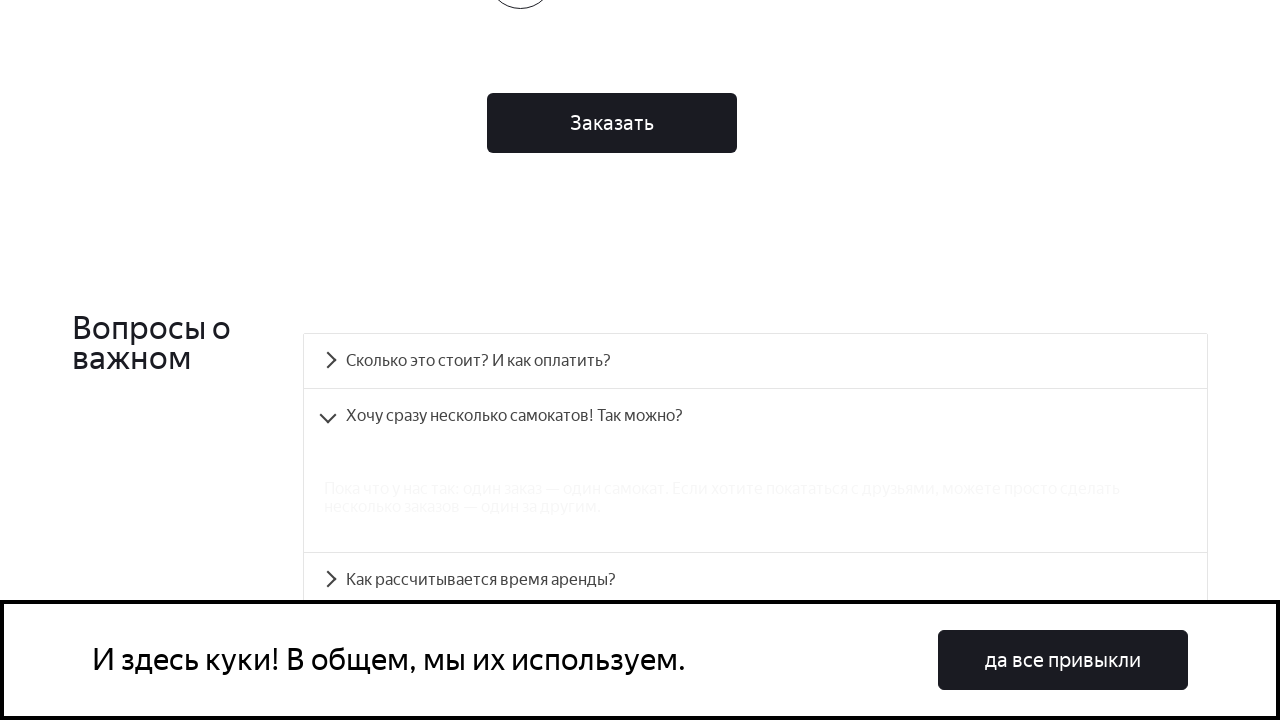

Waited 500ms for accordion panel to expand
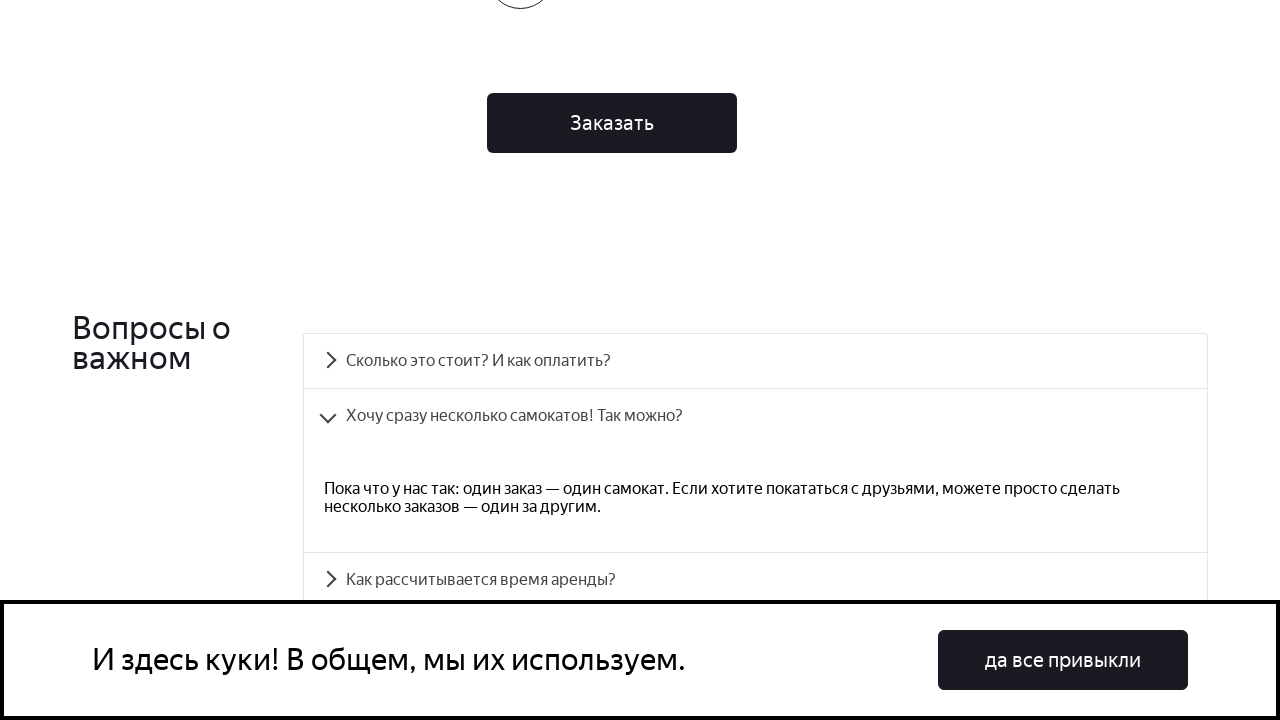

Verified accordion panel is visible: //div[@id='accordion__panel-1']
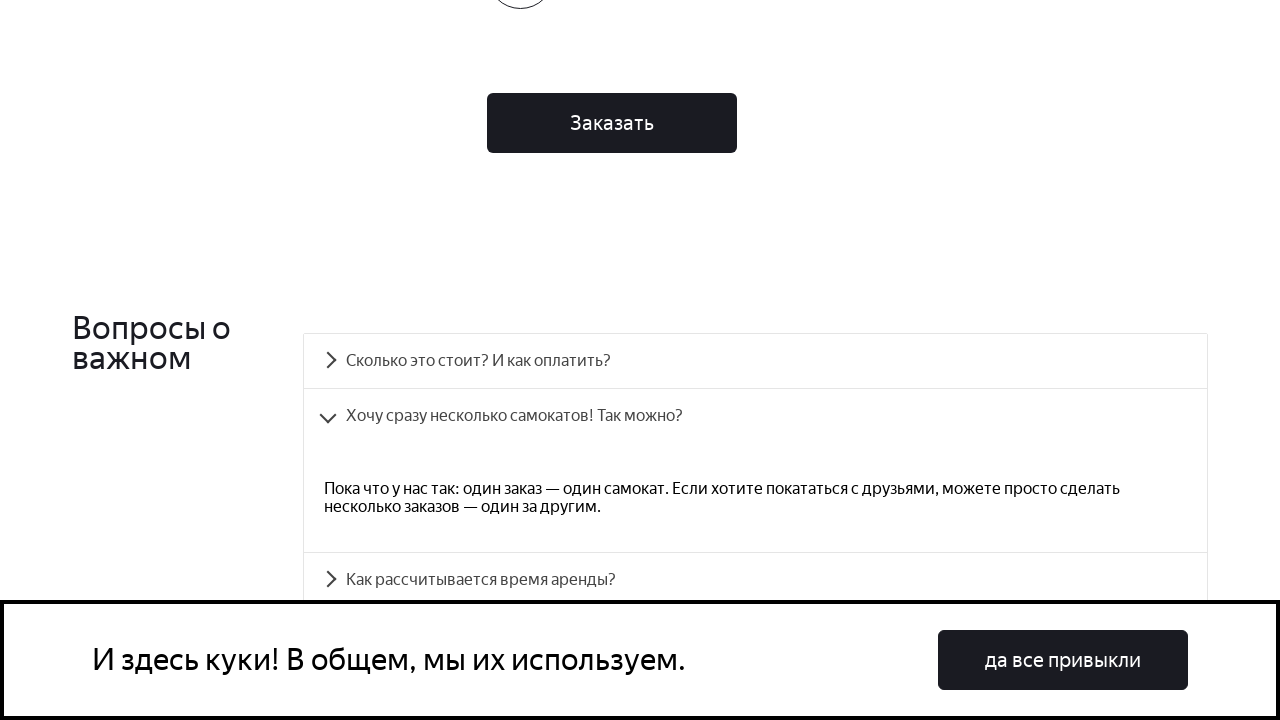

Clicked accordion heading: //div[@id='accordion__heading-2'] at (755, 580) on //div[@id='accordion__heading-2']
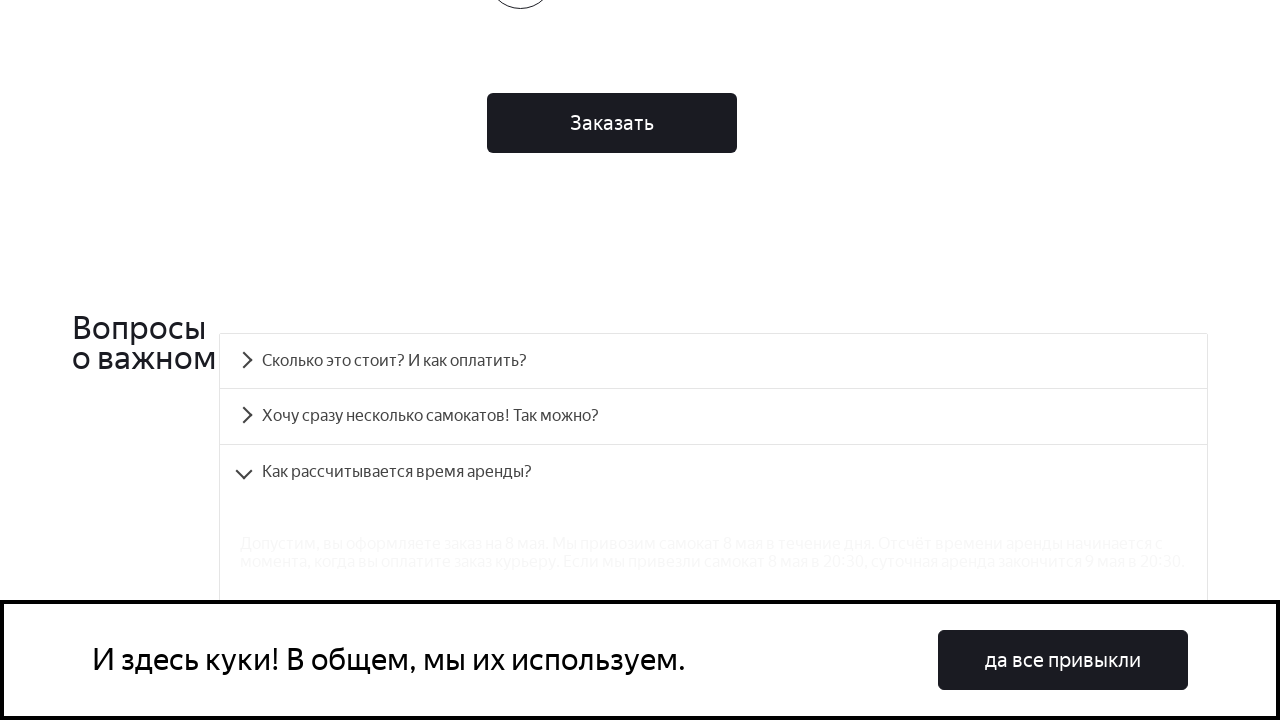

Waited 500ms for accordion panel to expand
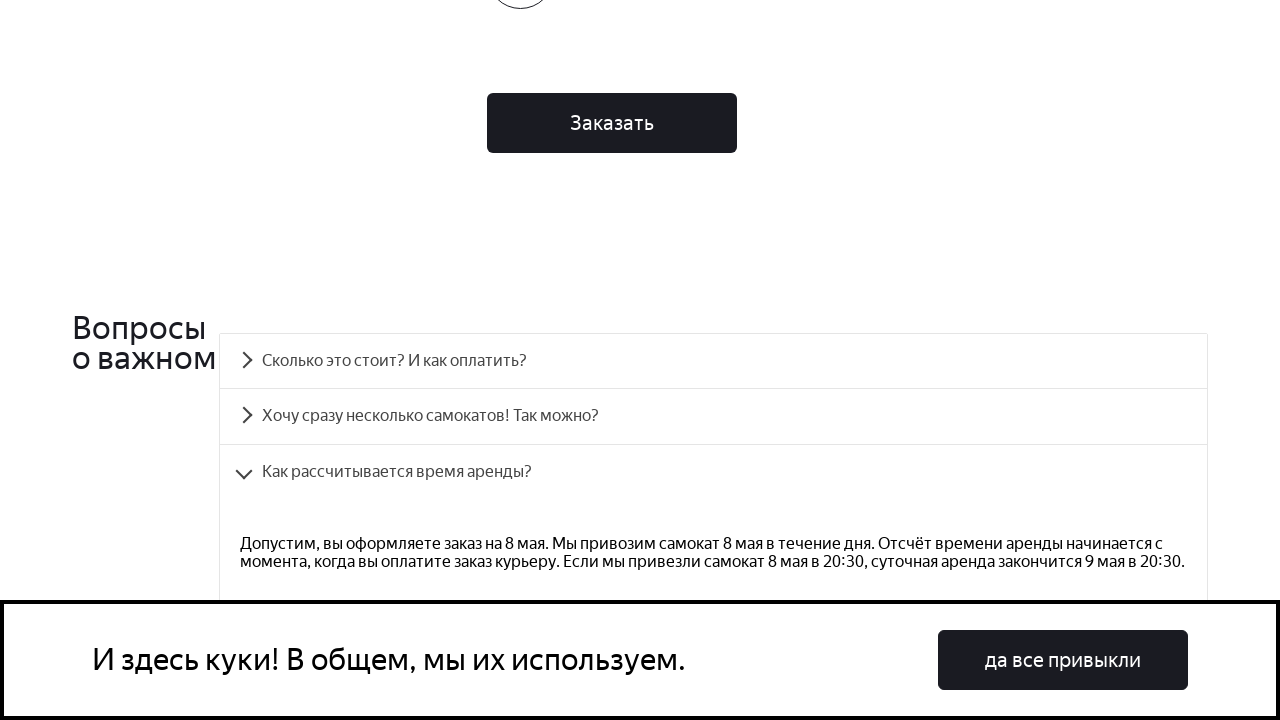

Verified accordion panel is visible: //div[@id='accordion__panel-2']
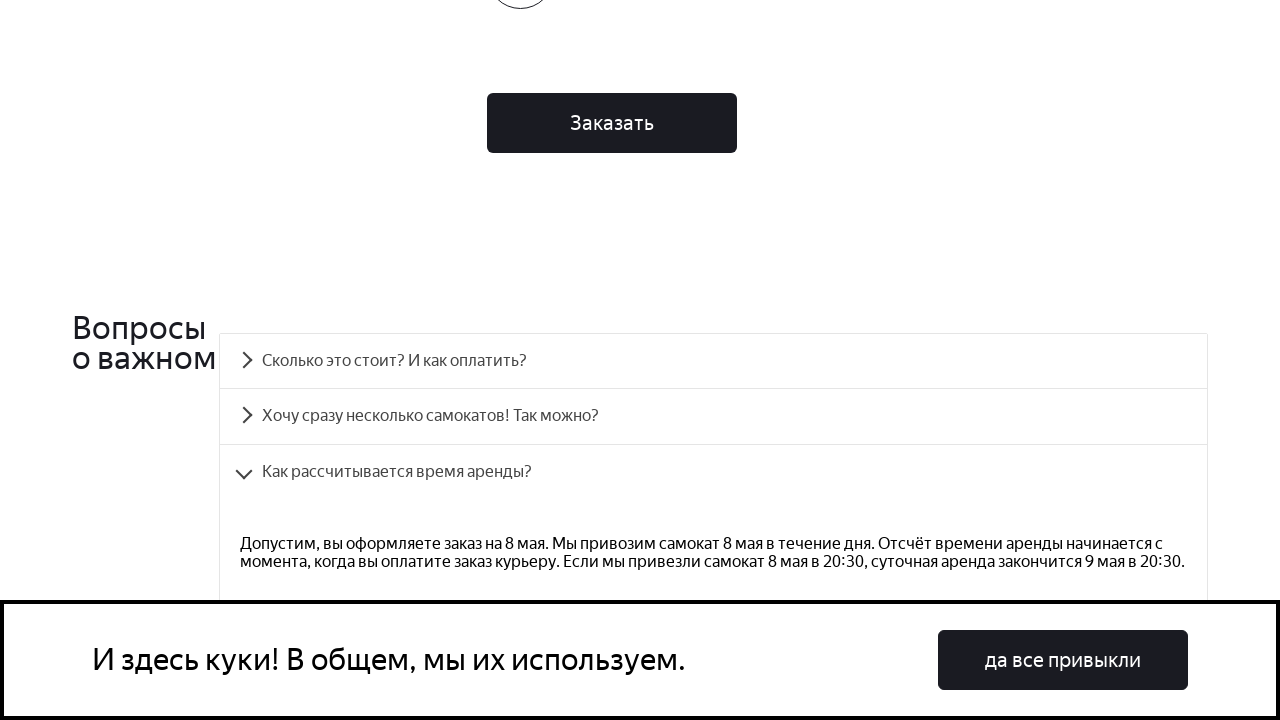

Clicked accordion heading: //div[@id='accordion__heading-3'] at (714, 361) on //div[@id='accordion__heading-3']
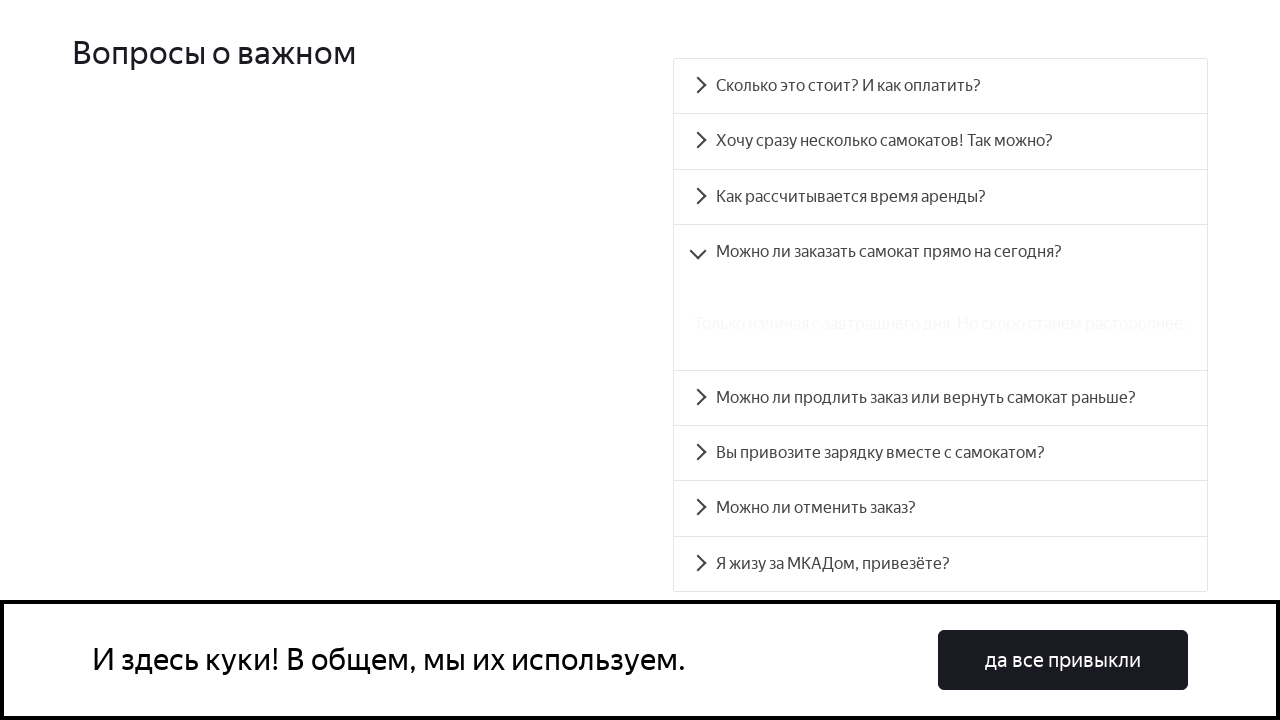

Waited 500ms for accordion panel to expand
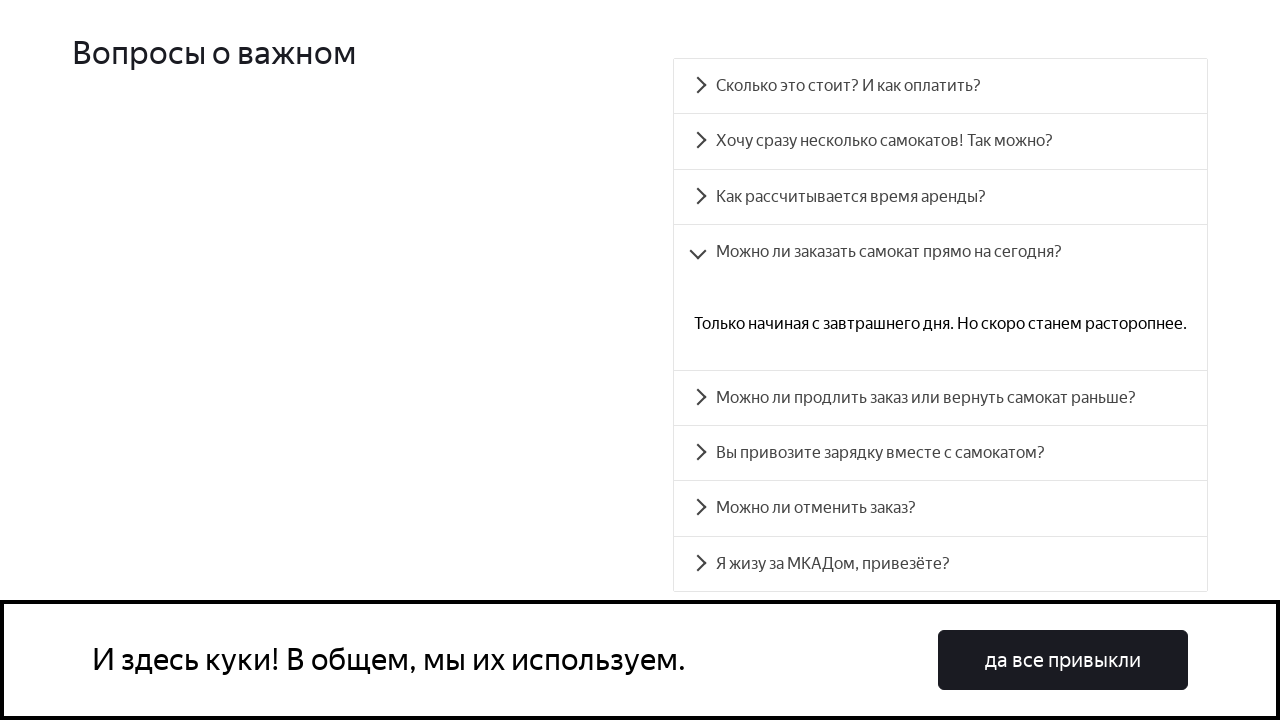

Verified accordion panel is visible: //div[@id='accordion__panel-3']
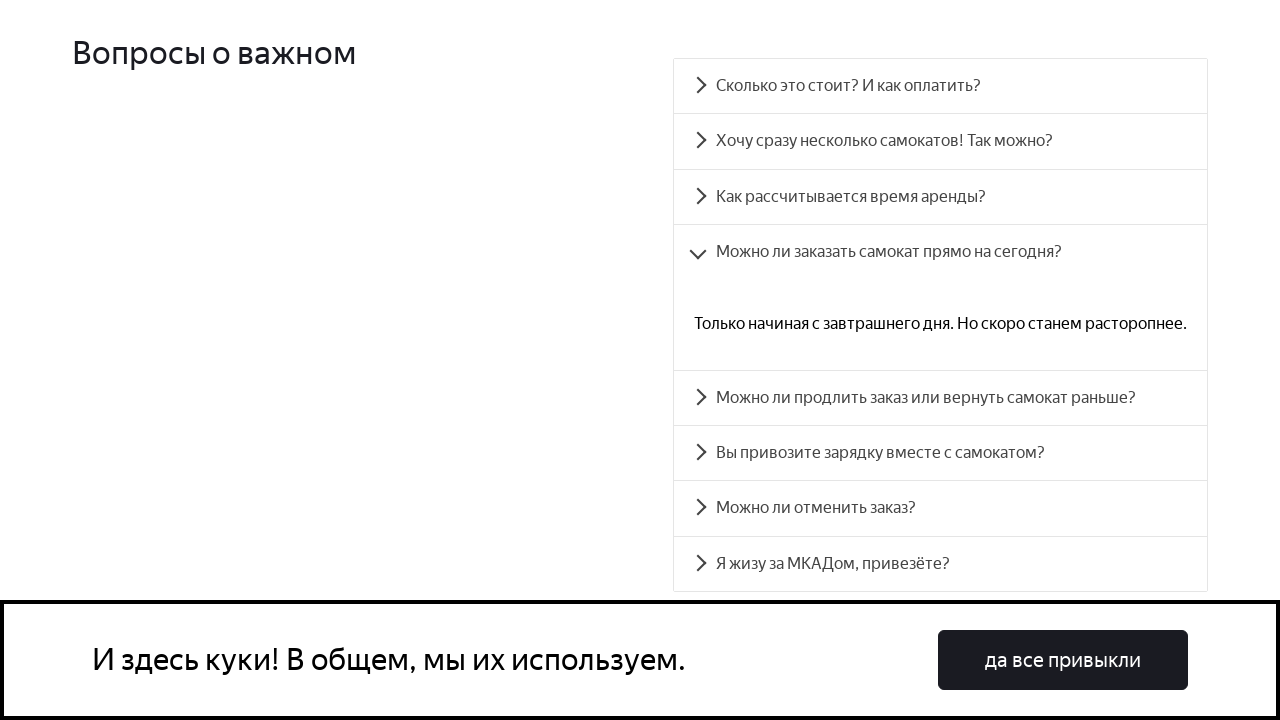

Clicked accordion heading: //div[@id='accordion__heading-4'] at (940, 398) on //div[@id='accordion__heading-4']
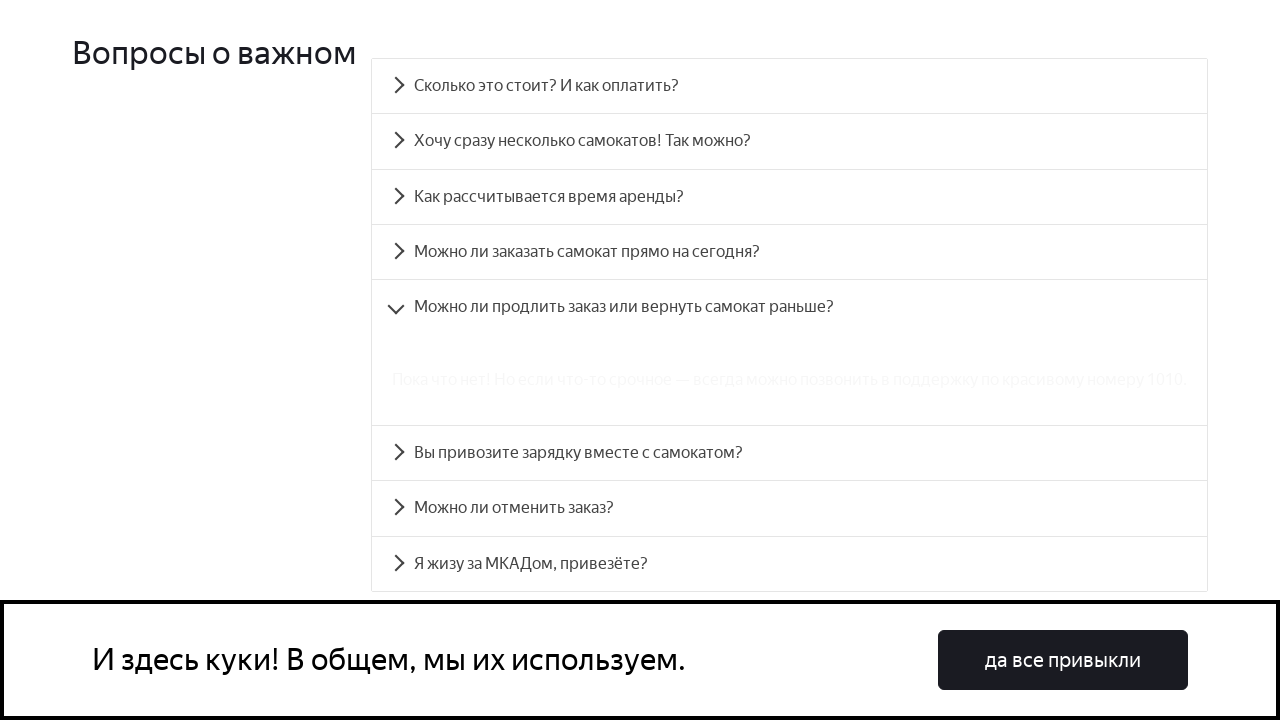

Waited 500ms for accordion panel to expand
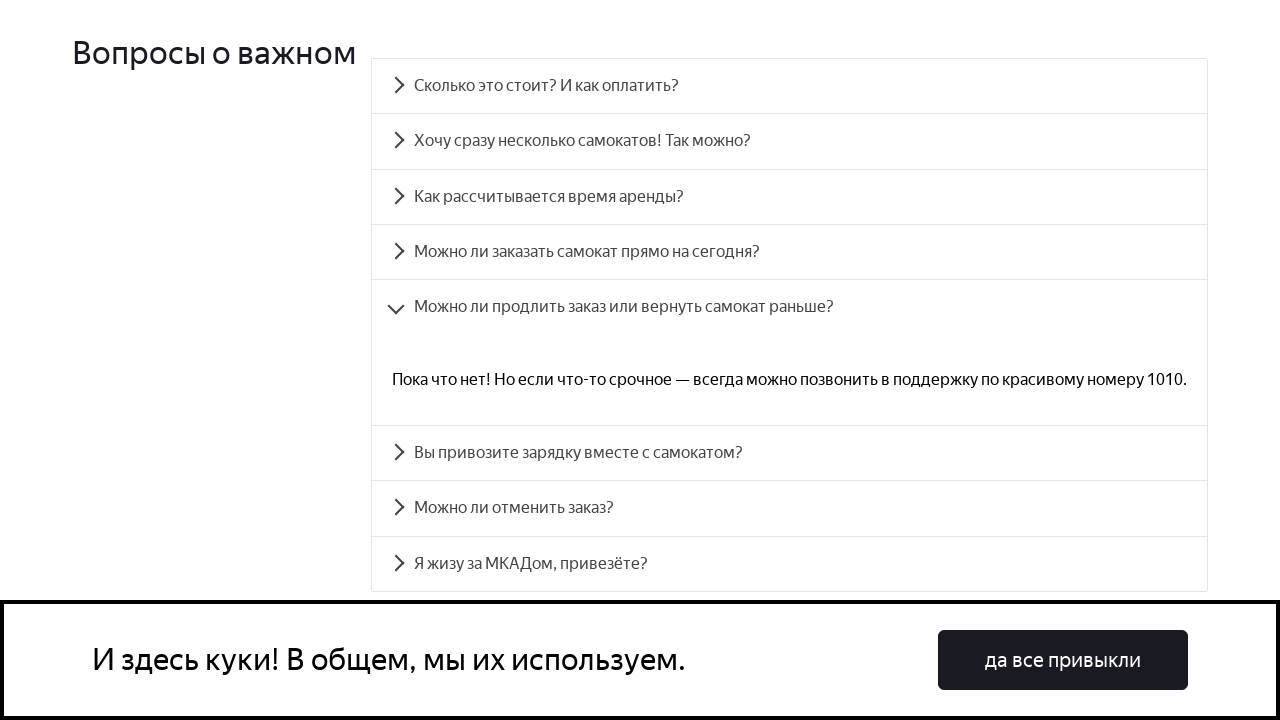

Verified accordion panel is visible: //div[@id='accordion__panel-4']
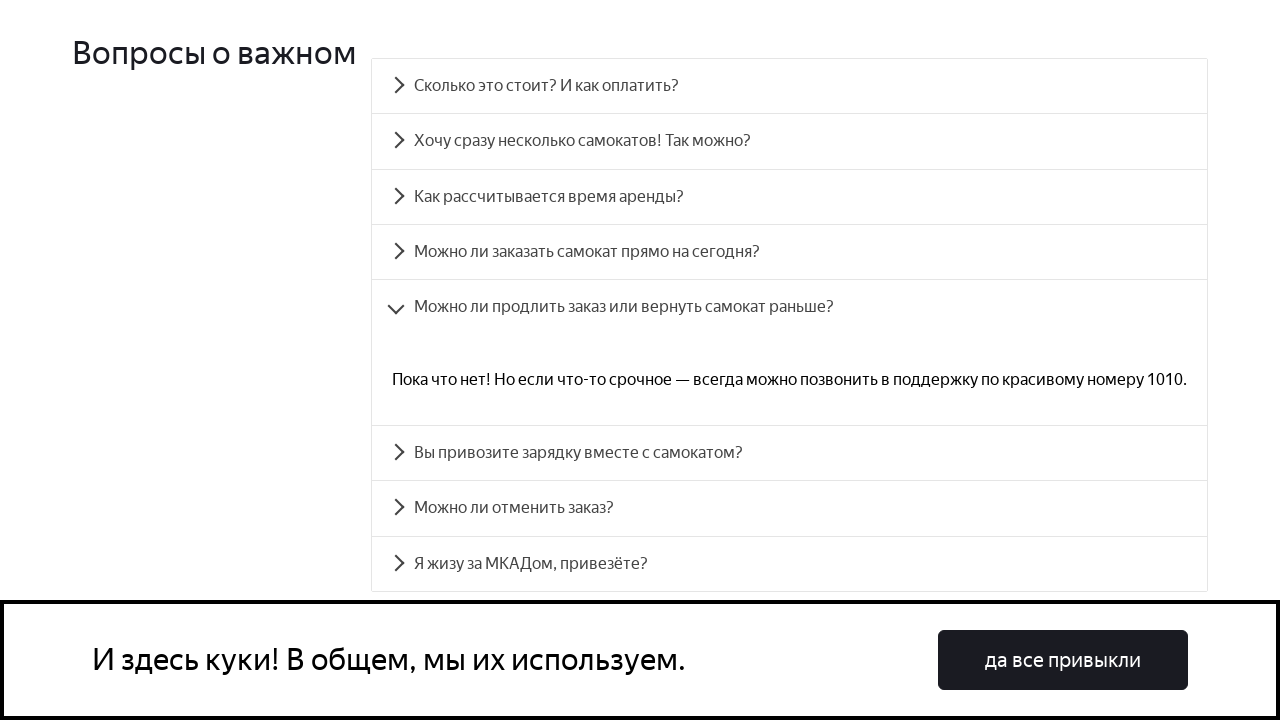

Clicked accordion heading: //div[@id='accordion__heading-5'] at (790, 453) on //div[@id='accordion__heading-5']
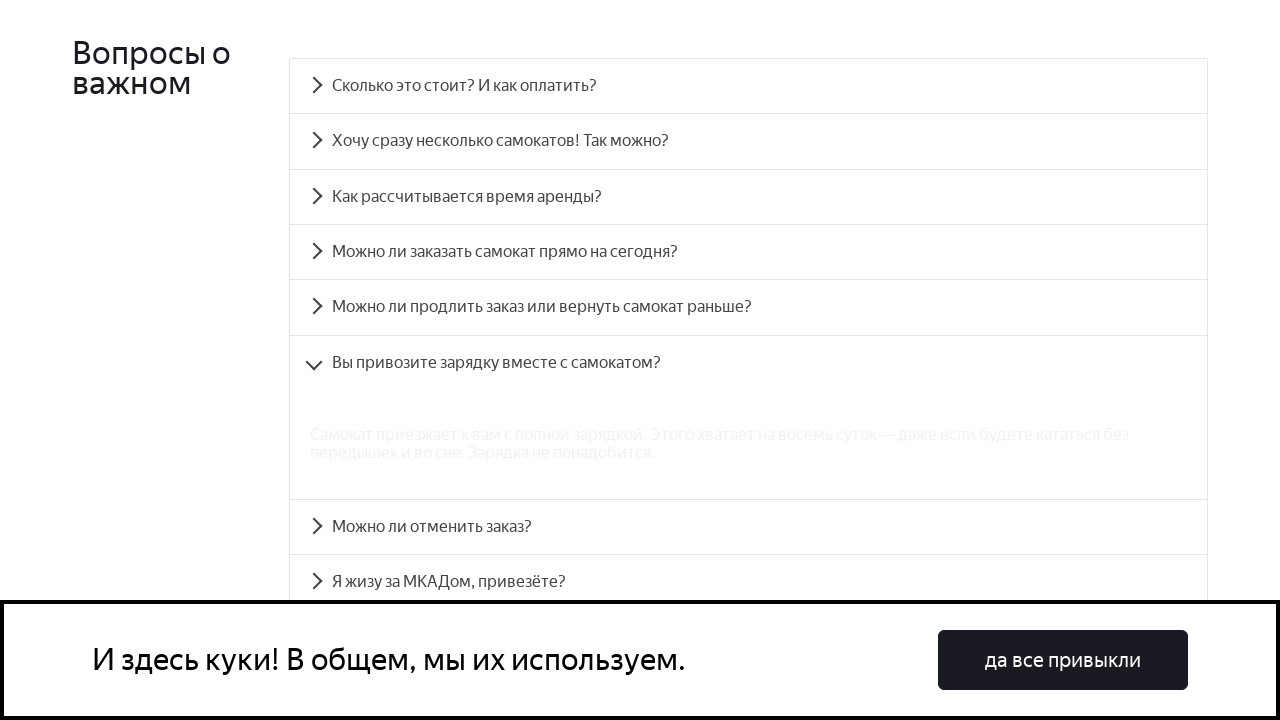

Waited 500ms for accordion panel to expand
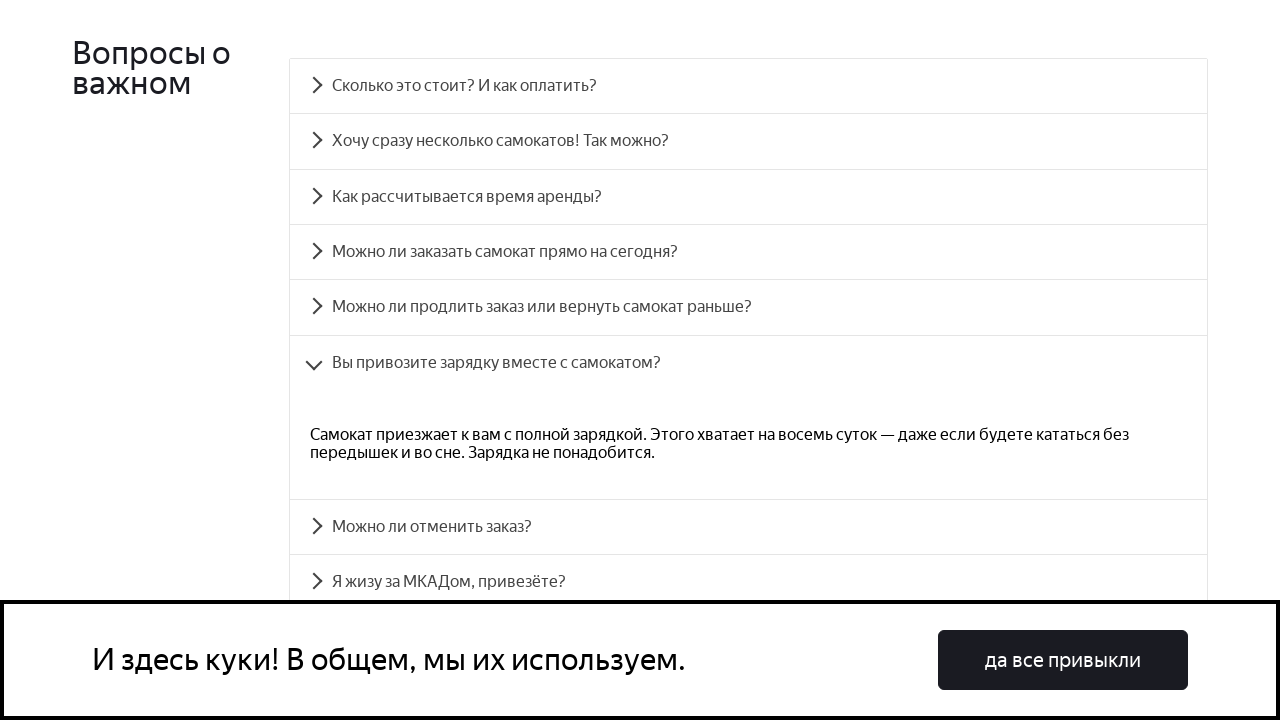

Verified accordion panel is visible: //div[@id='accordion__panel-5']
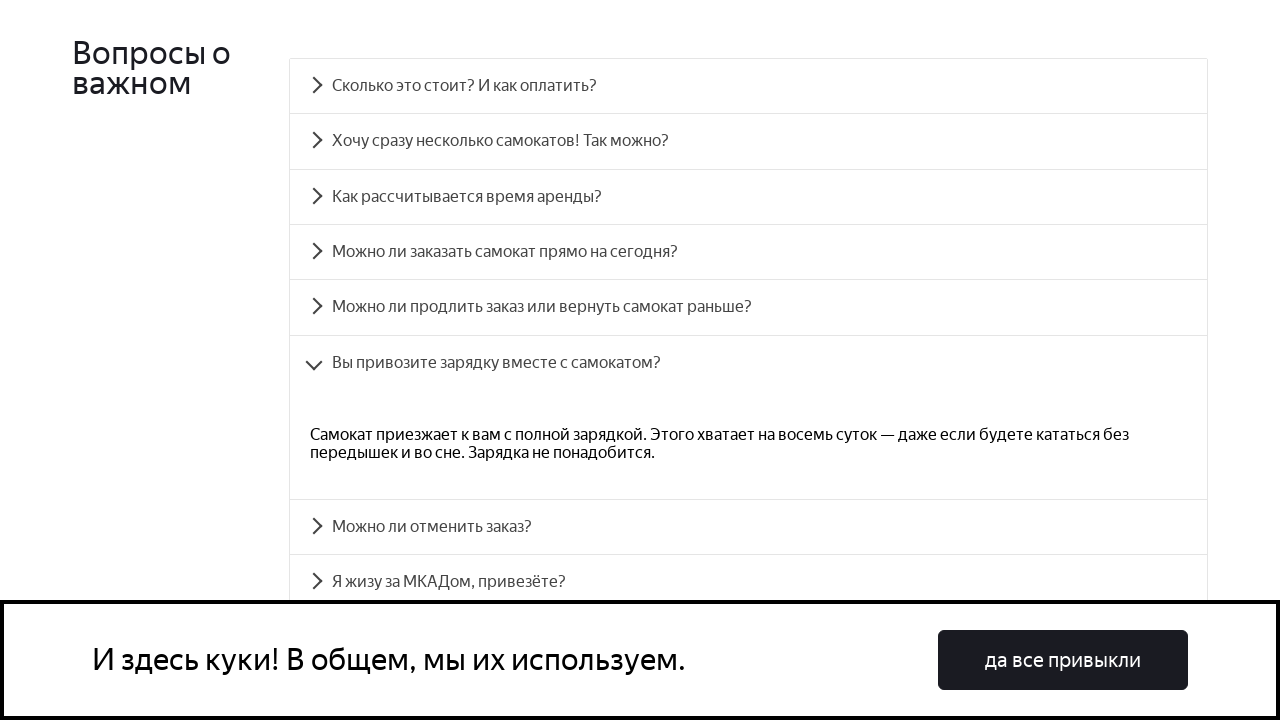

Clicked accordion heading: //div[@id='accordion__heading-6'] at (748, 527) on //div[@id='accordion__heading-6']
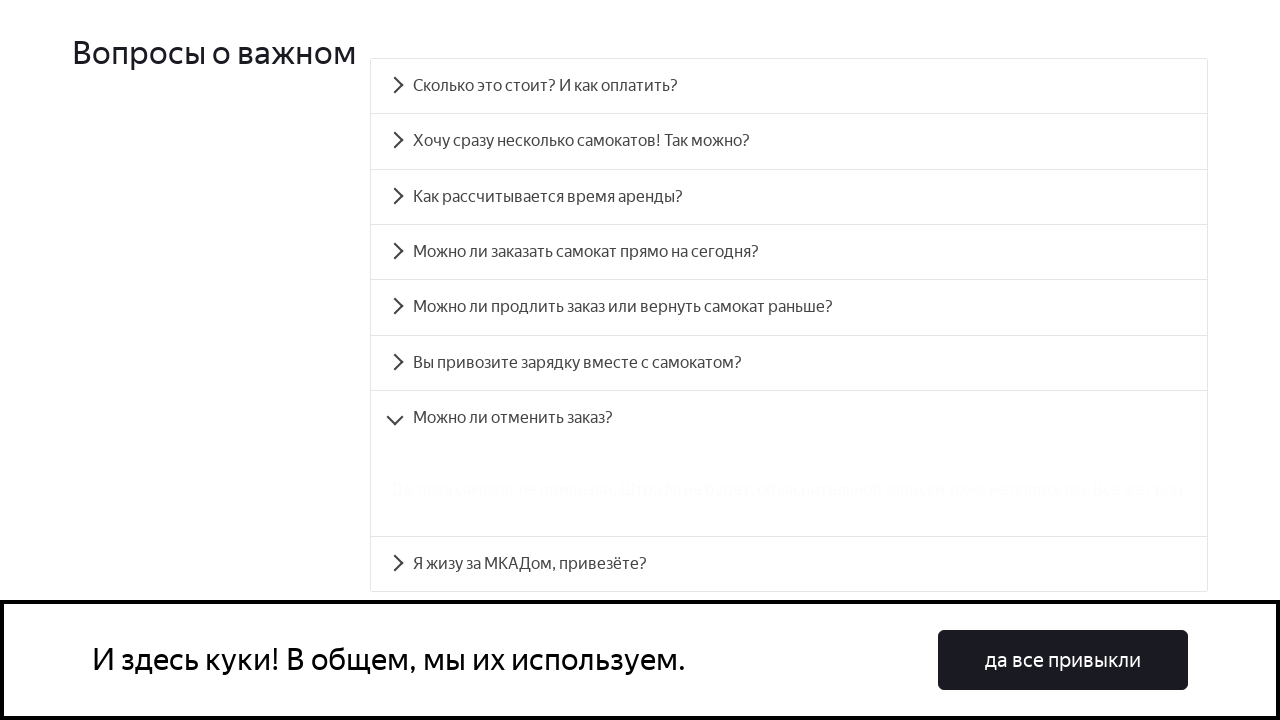

Waited 500ms for accordion panel to expand
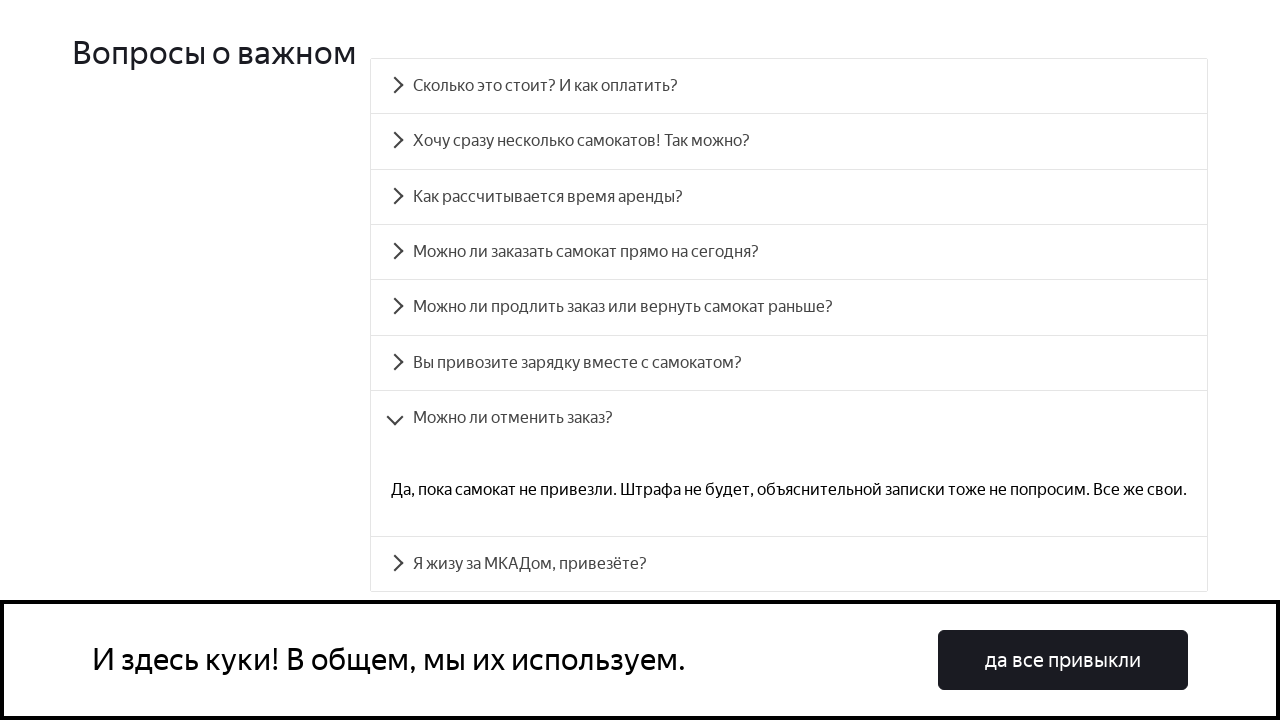

Verified accordion panel is visible: //div[@id='accordion__panel-6']
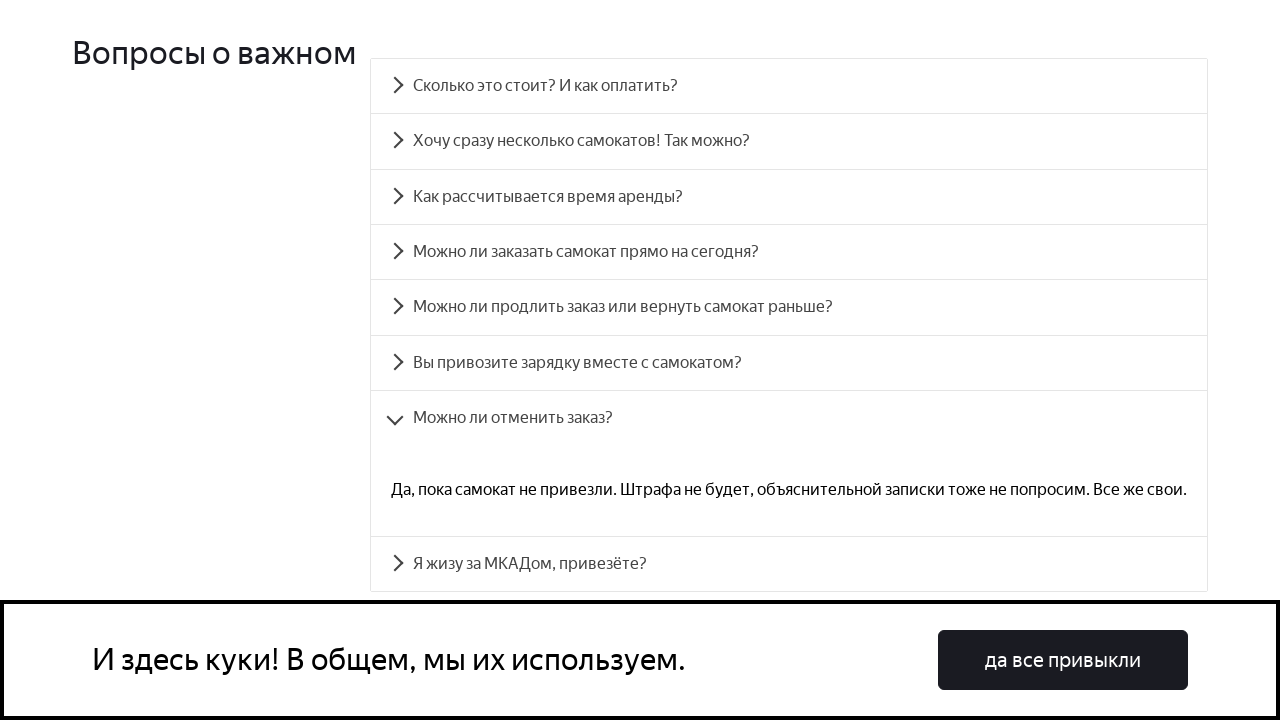

Clicked accordion heading: //div[@id='accordion__heading-7'] at (789, 564) on //div[@id='accordion__heading-7']
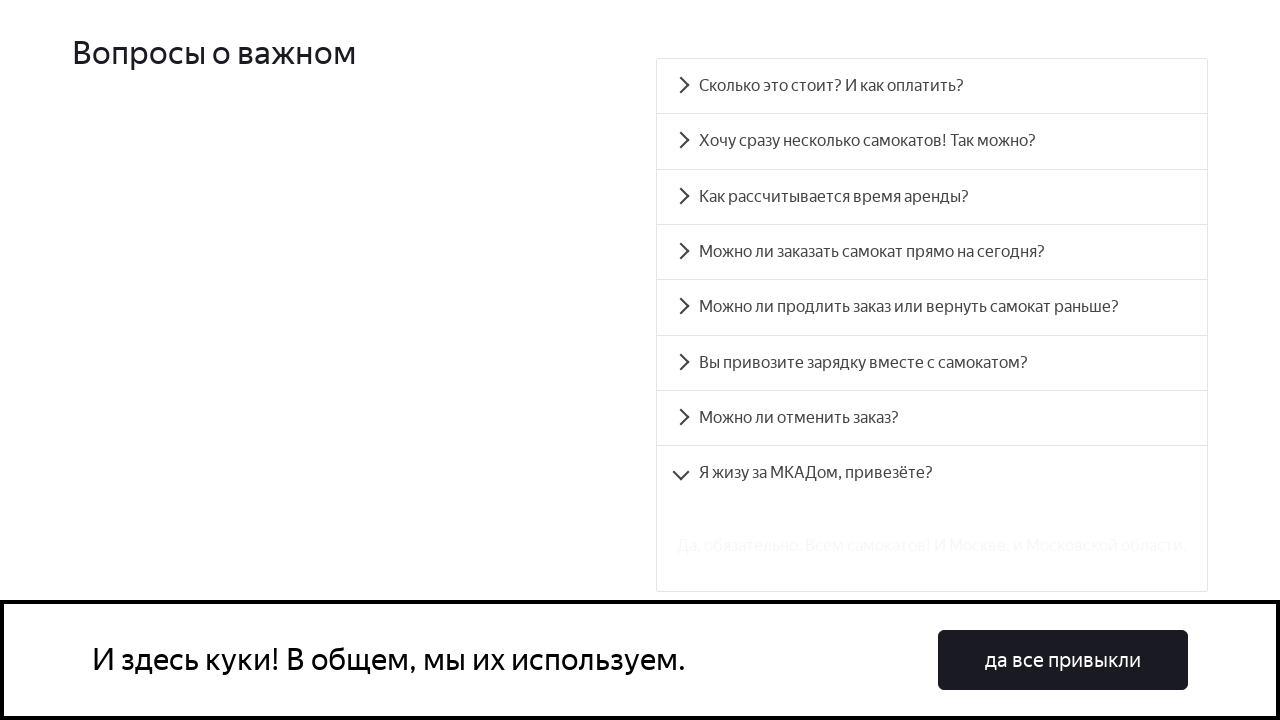

Waited 500ms for accordion panel to expand
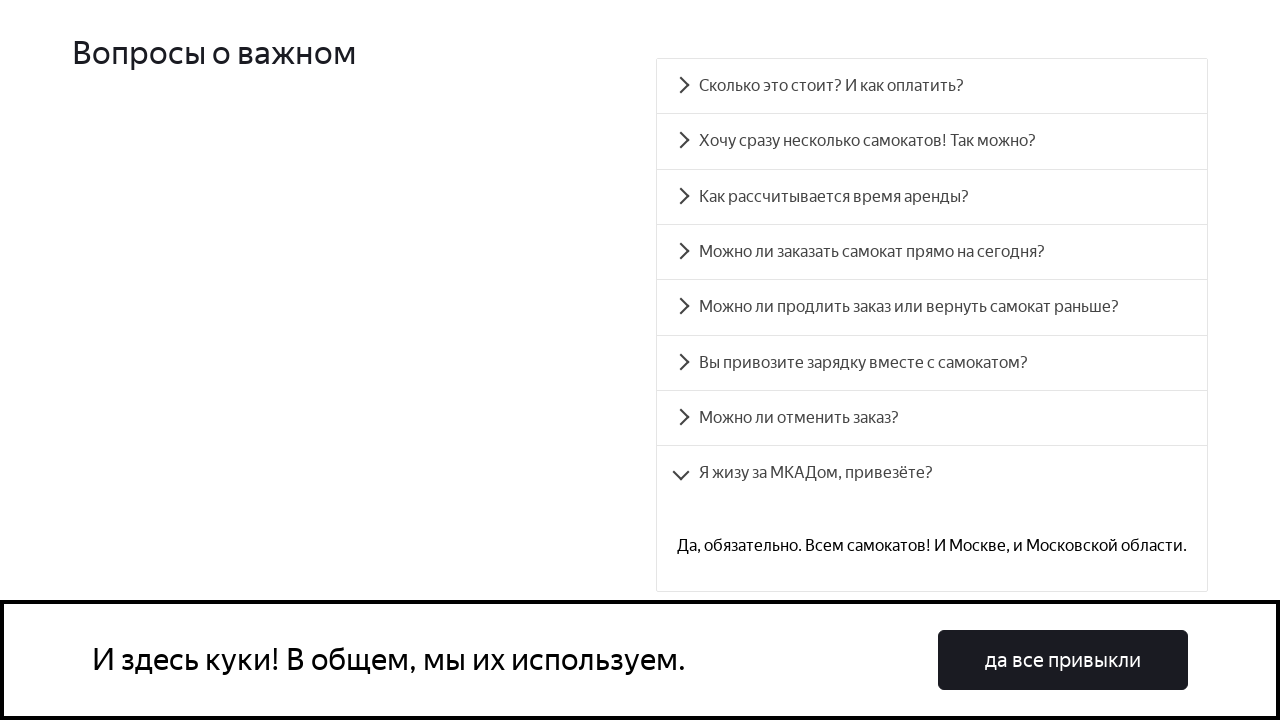

Verified accordion panel is visible: //div[@id='accordion__panel-7']
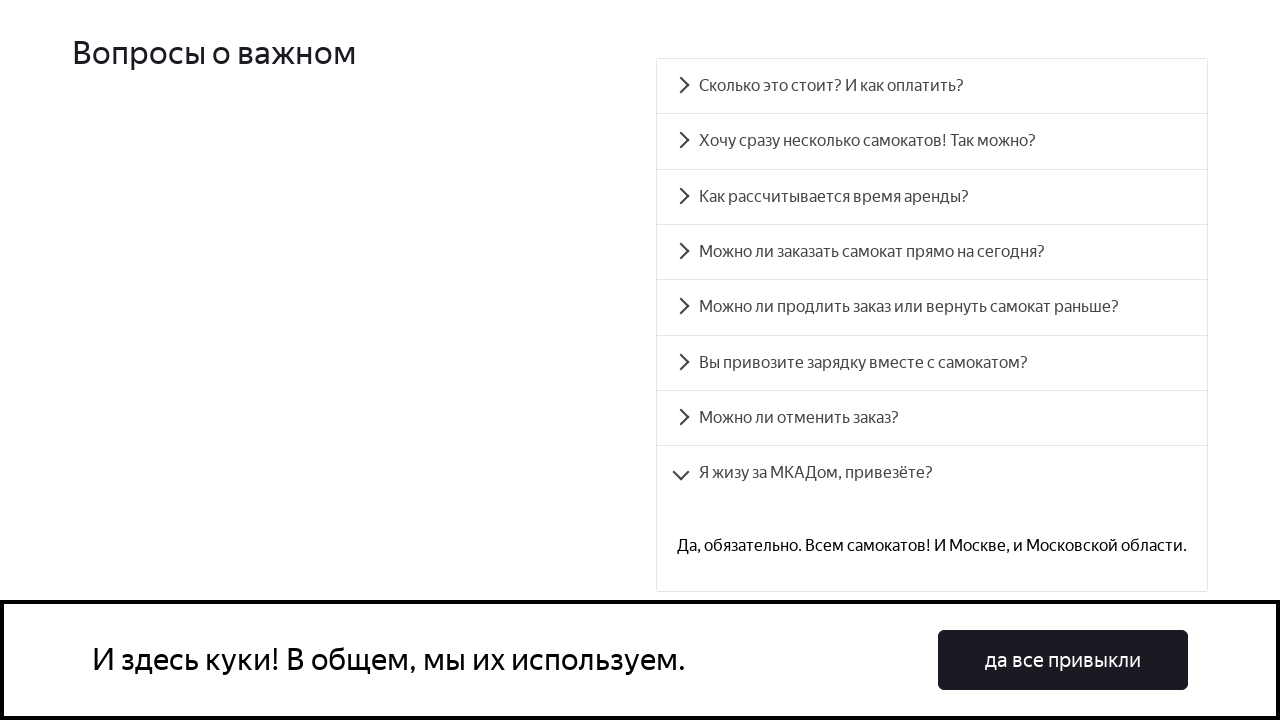

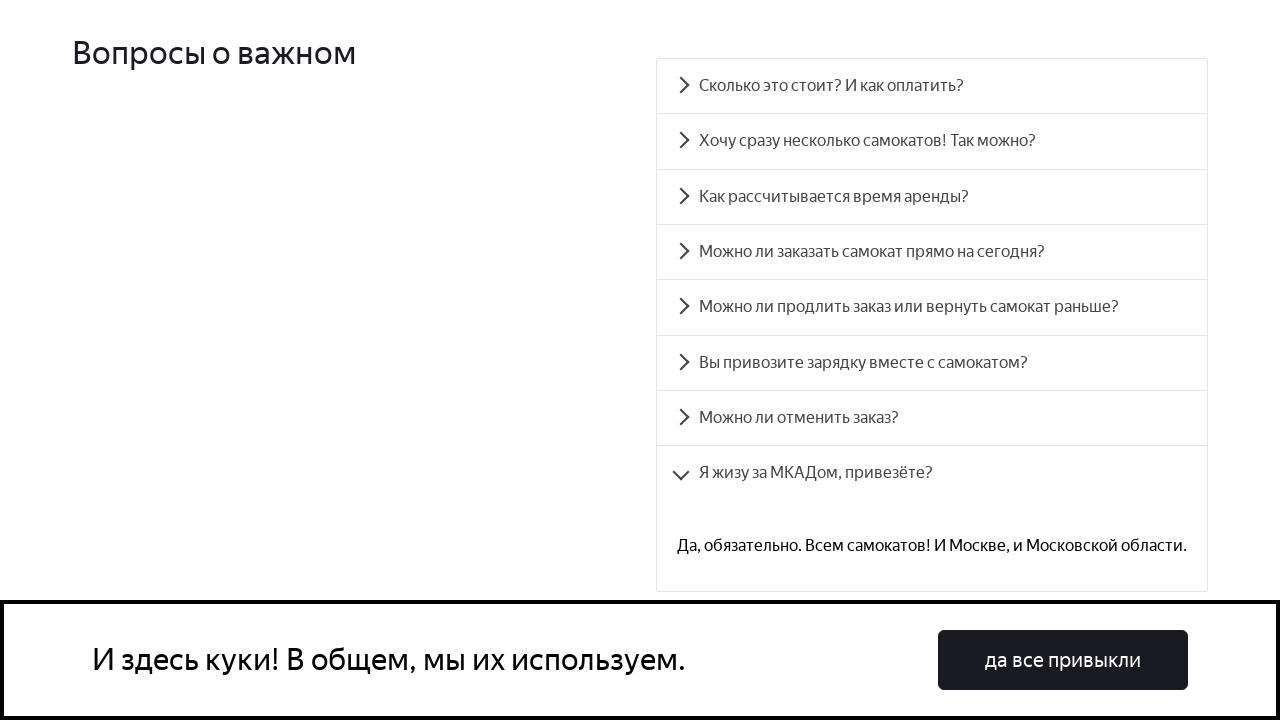